Tests selecting an option from dropdown by value attribute (selects option with value "1")

Starting URL: https://demoqa.com/select-menu

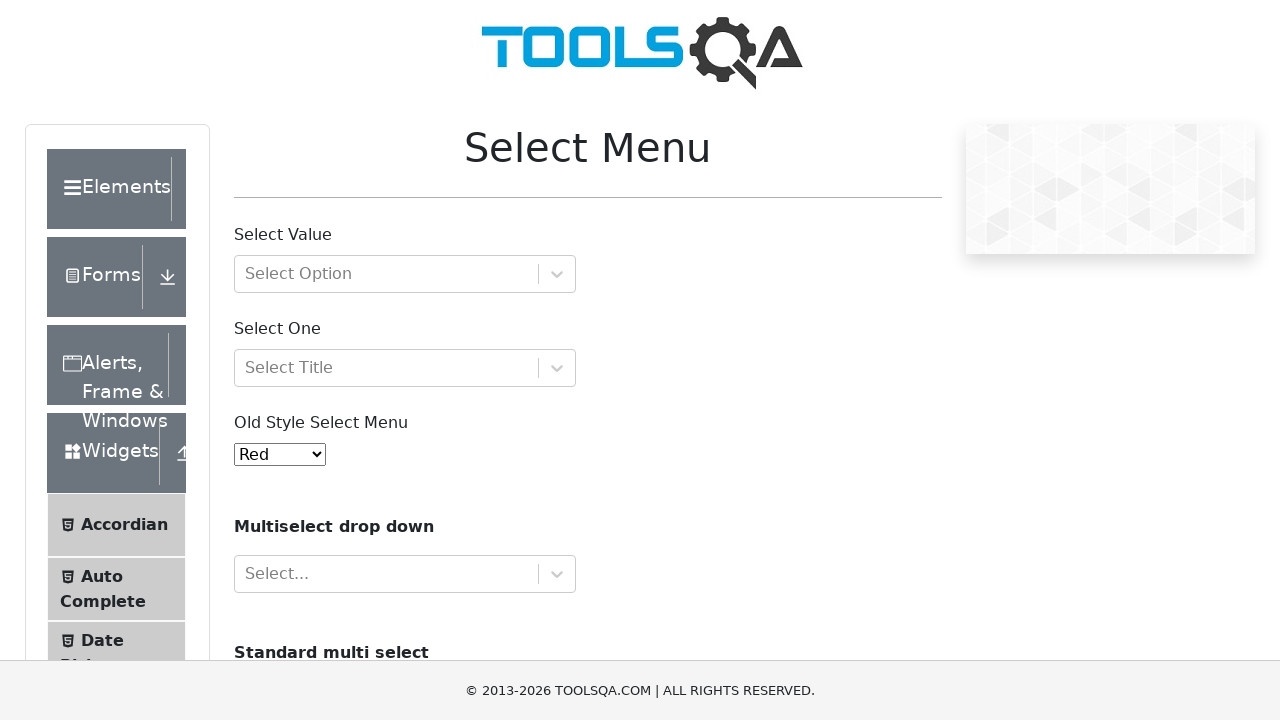

Old style select menu element loaded
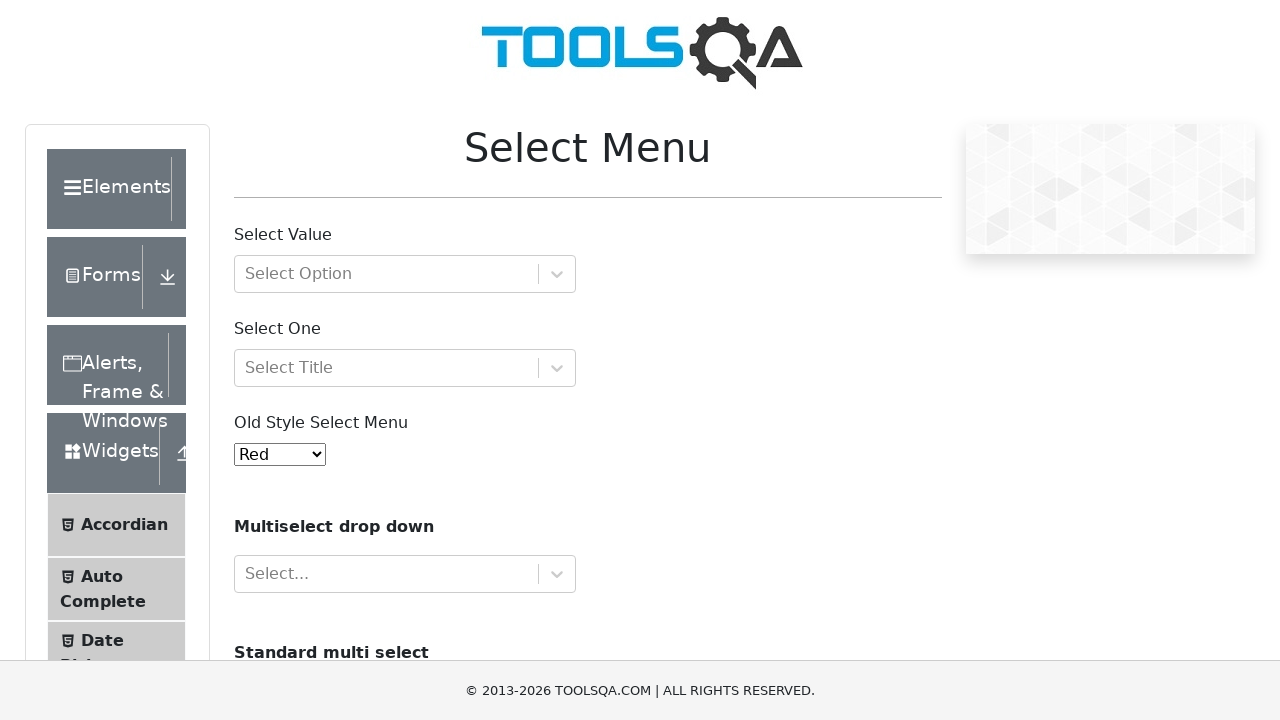

Selected option with value '1' from dropdown menu on #oldSelectMenu
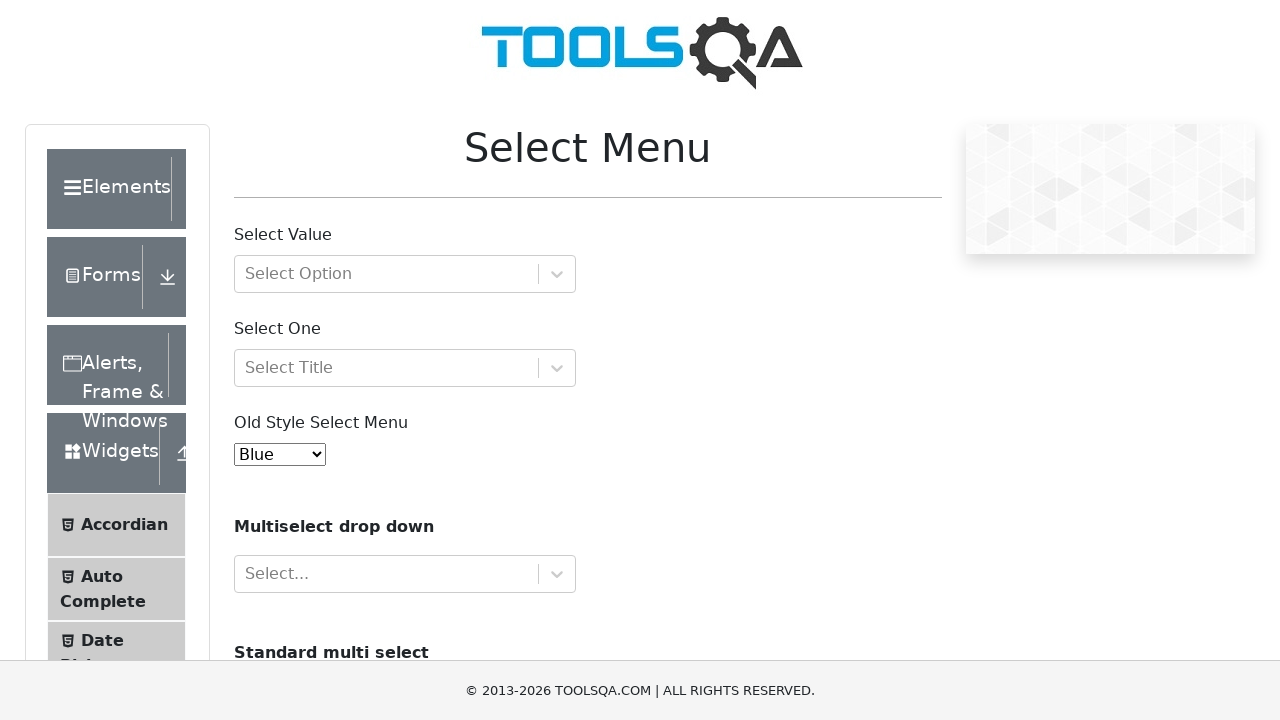

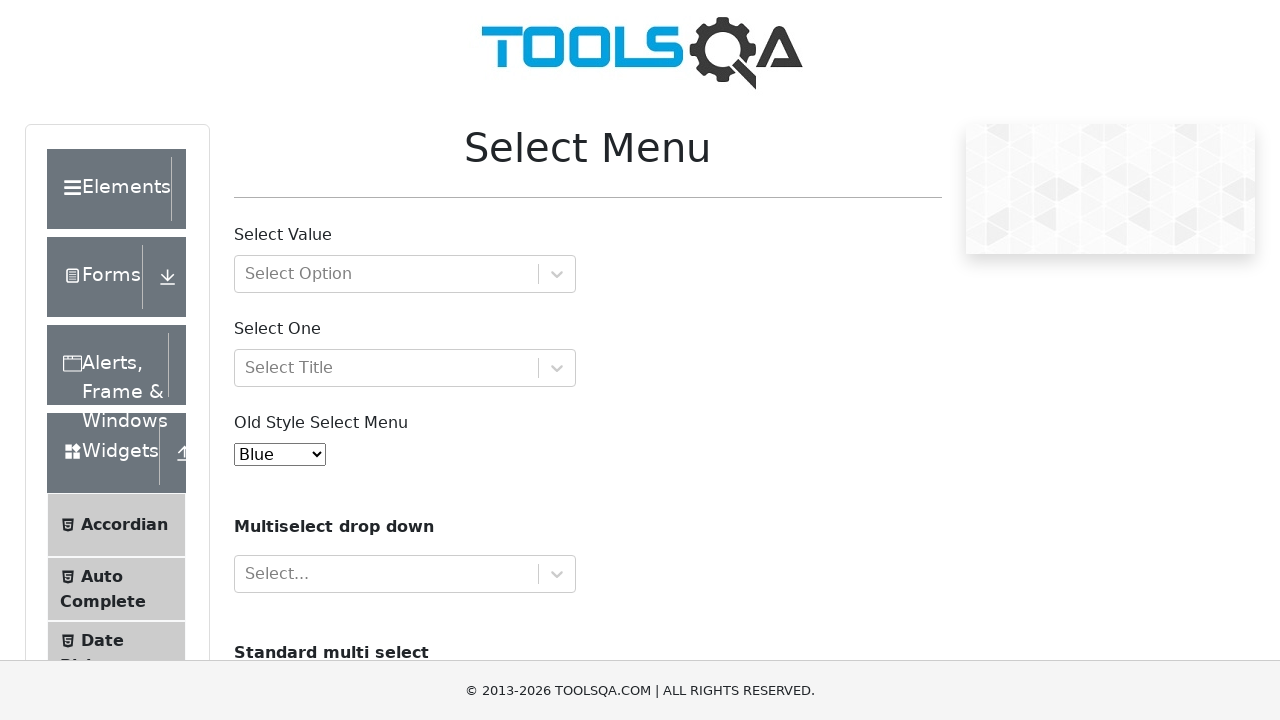